Tests various JavaScript alert interactions including simple alerts, confirmation dialogs, and prompt dialogs on the DemoQA alerts page

Starting URL: https://demoqa.com/alerts

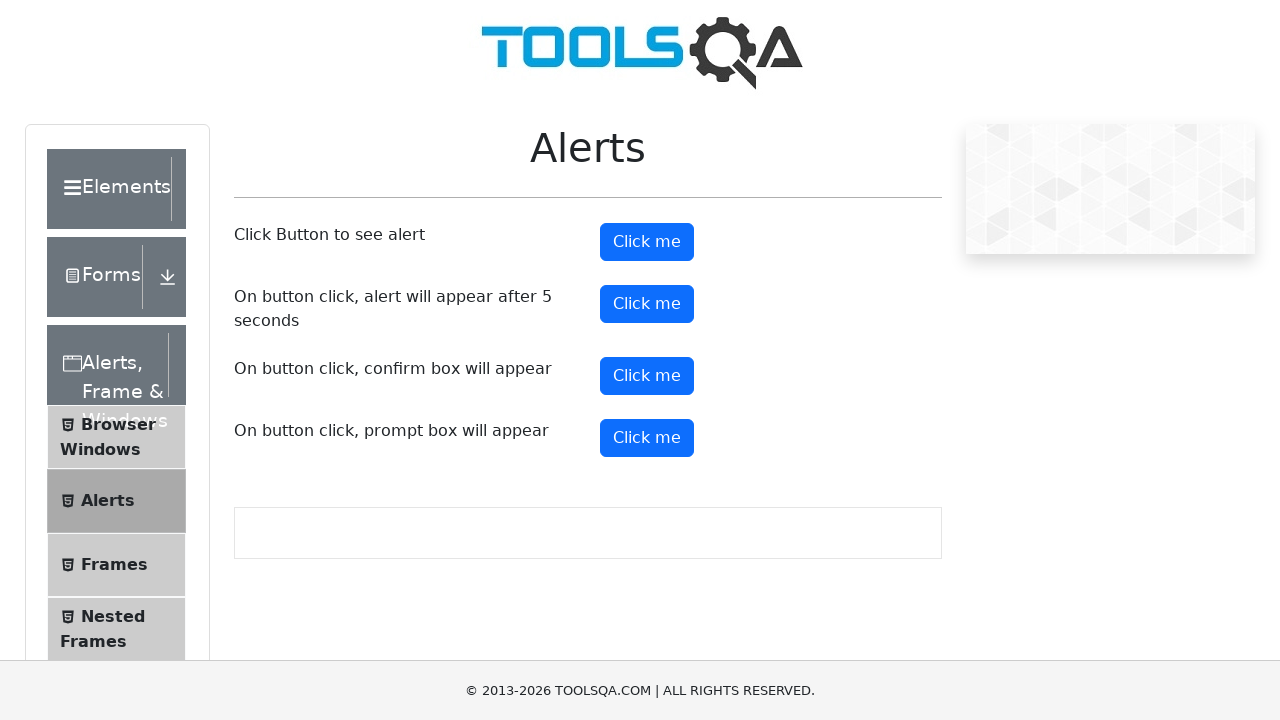

Clicked the basic alert button at (647, 242) on #alertButton
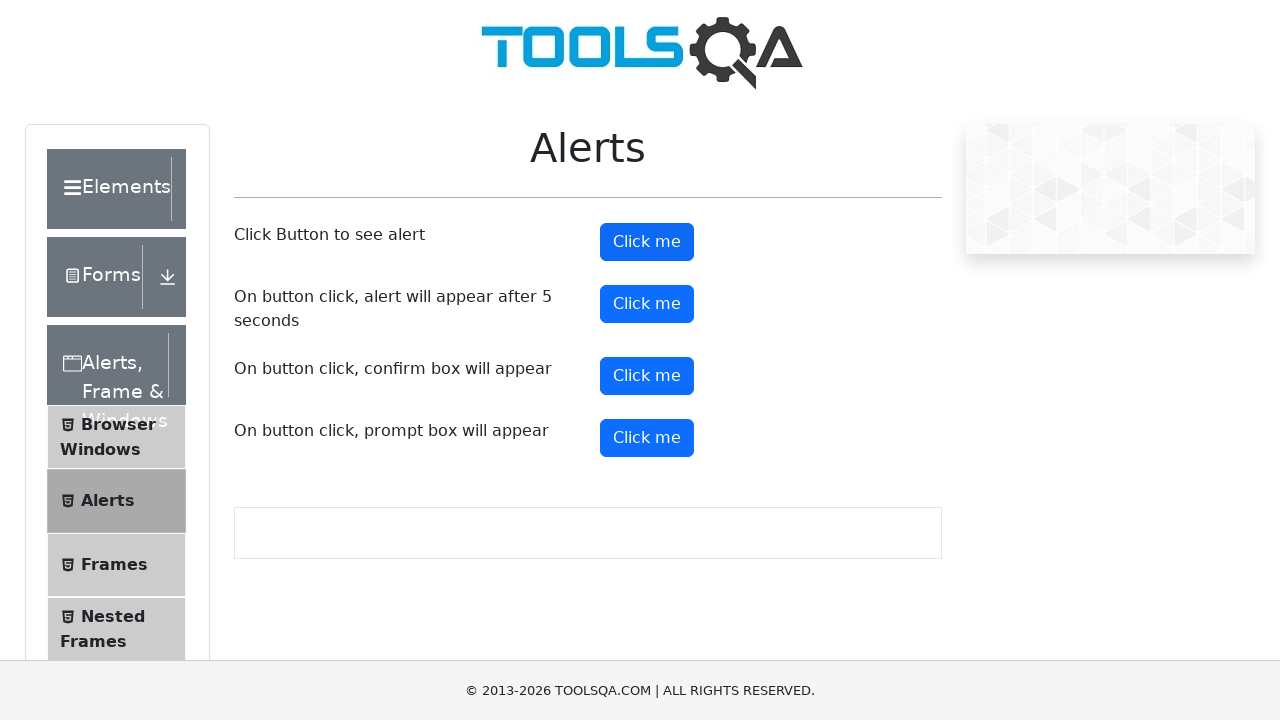

Accepted the simple alert dialog
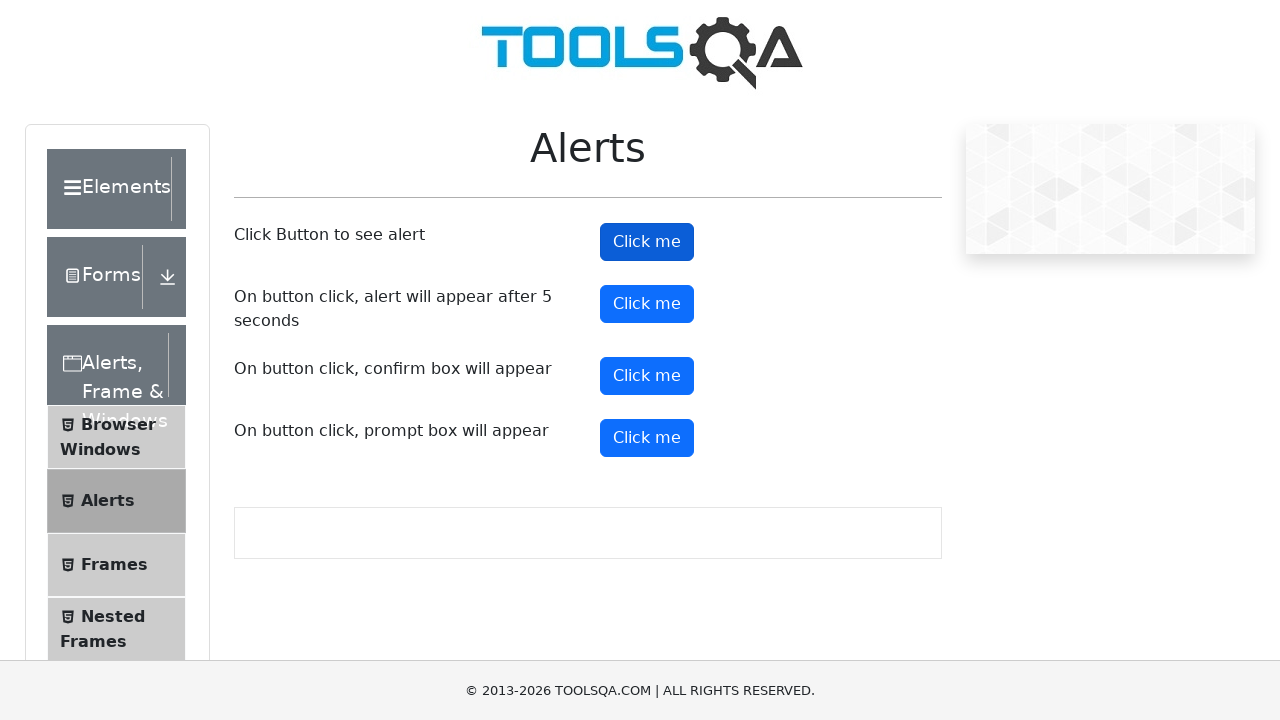

Scrolled to the confirm button into view
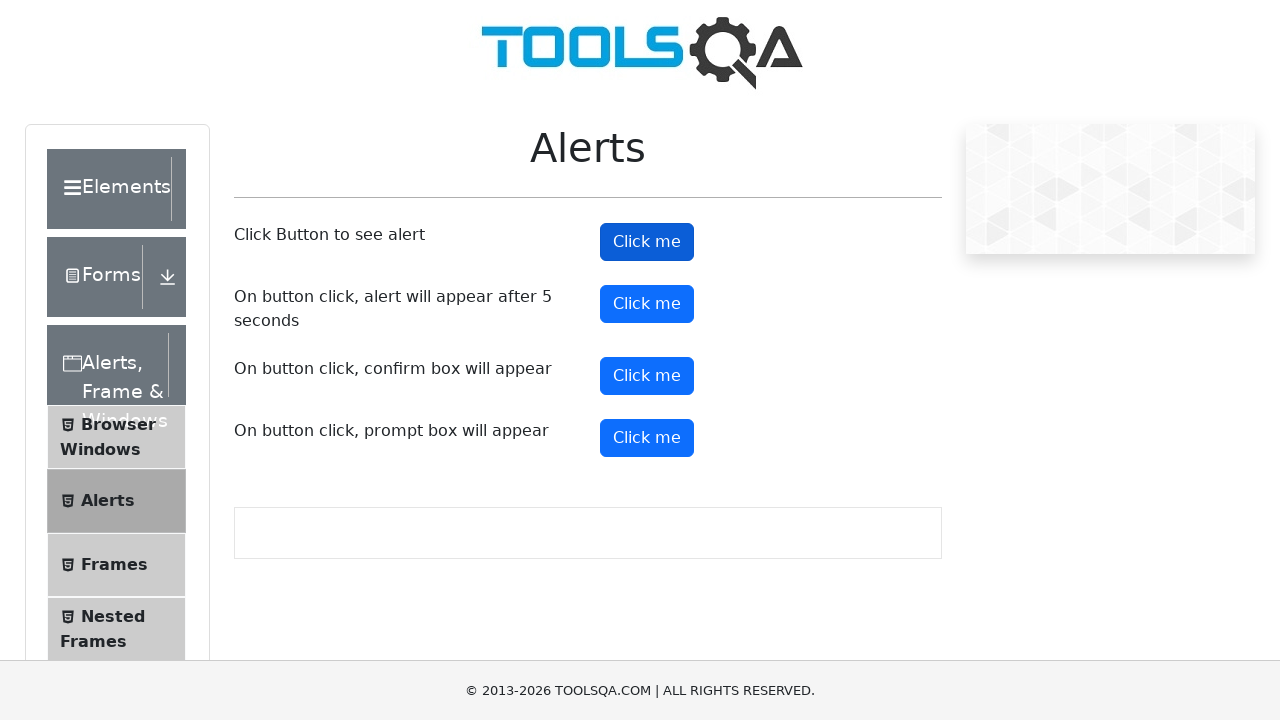

Clicked the confirm button at (647, 376) on #confirmButton
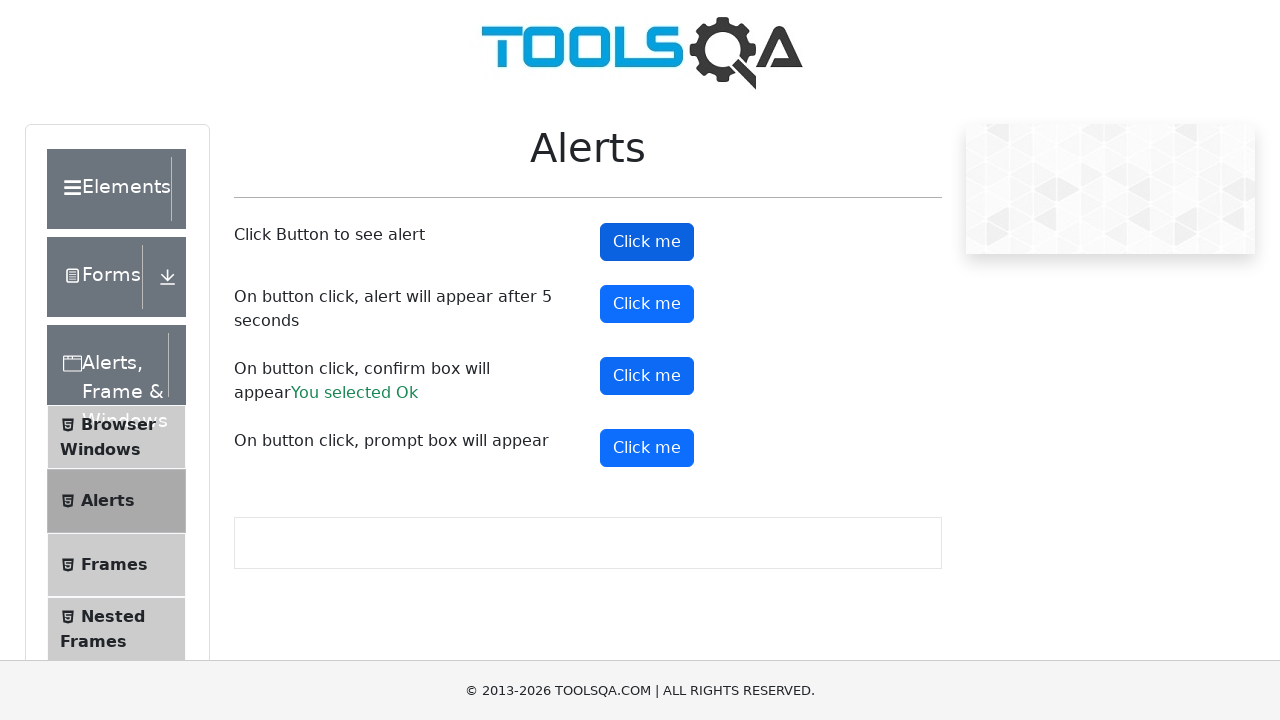

Dismissed the confirmation dialog
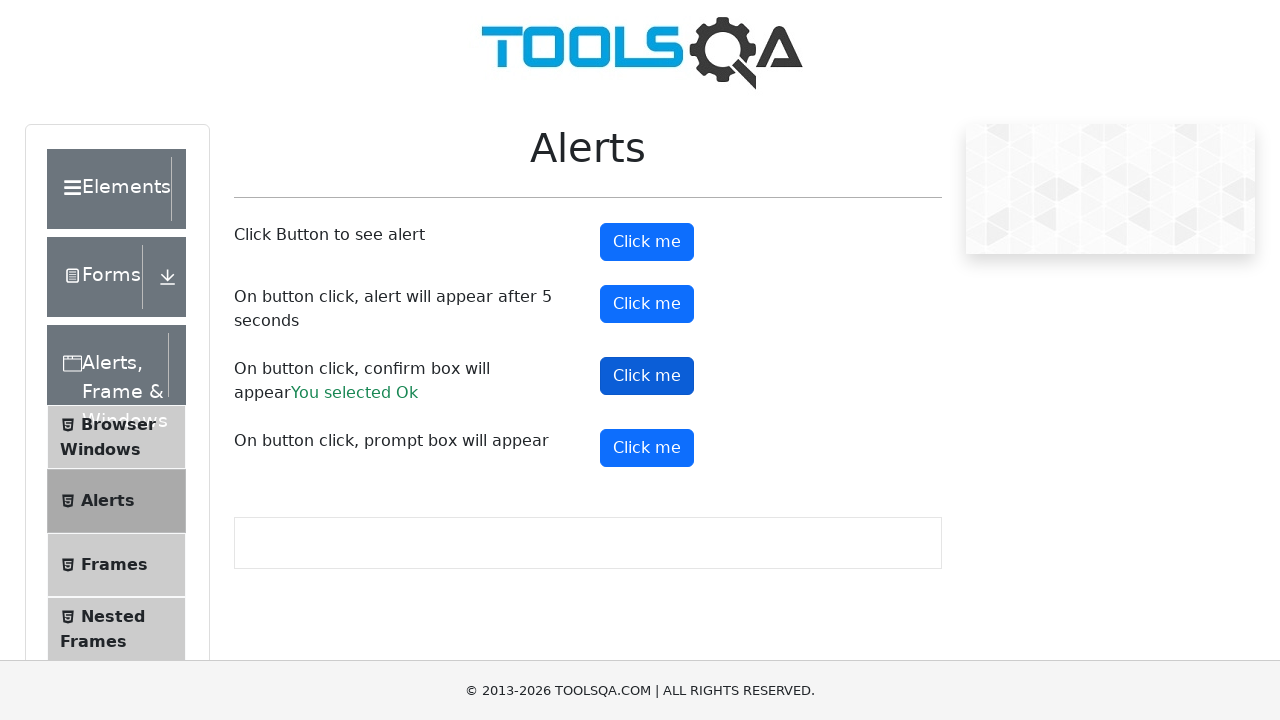

Clicked the prompt button for the first time at (647, 448) on #promtButton
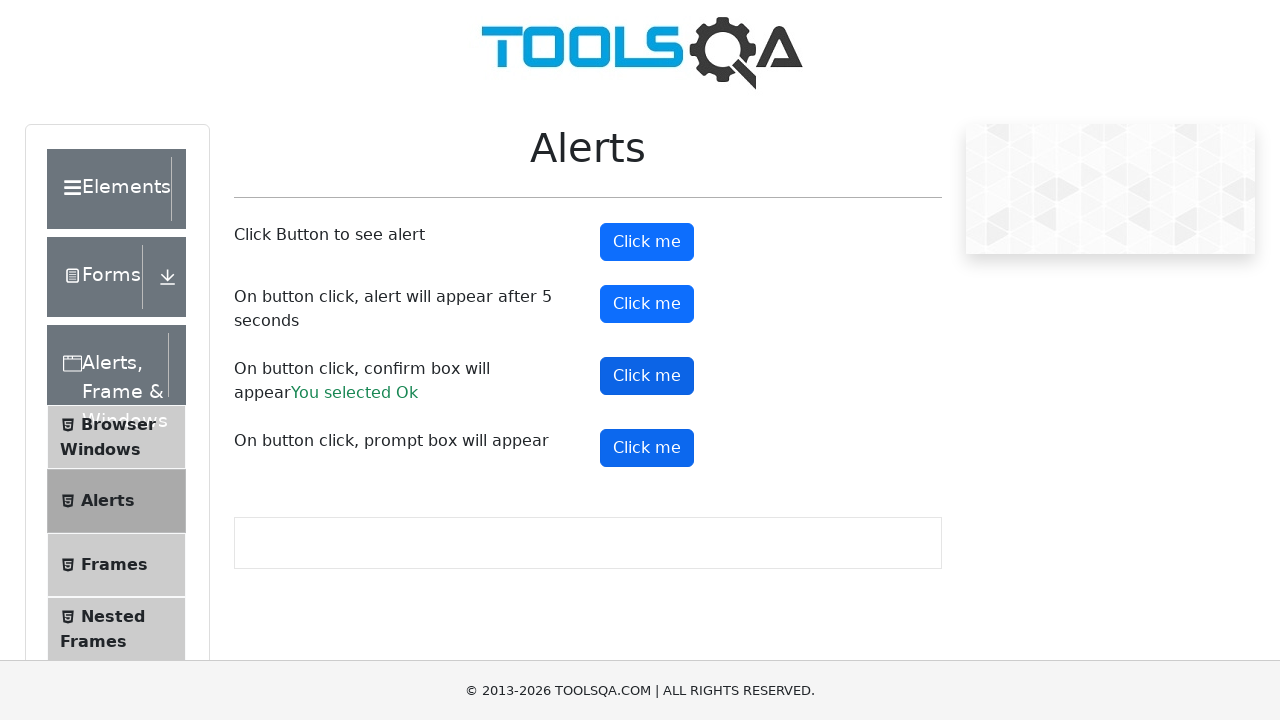

Dismissed the first prompt dialog
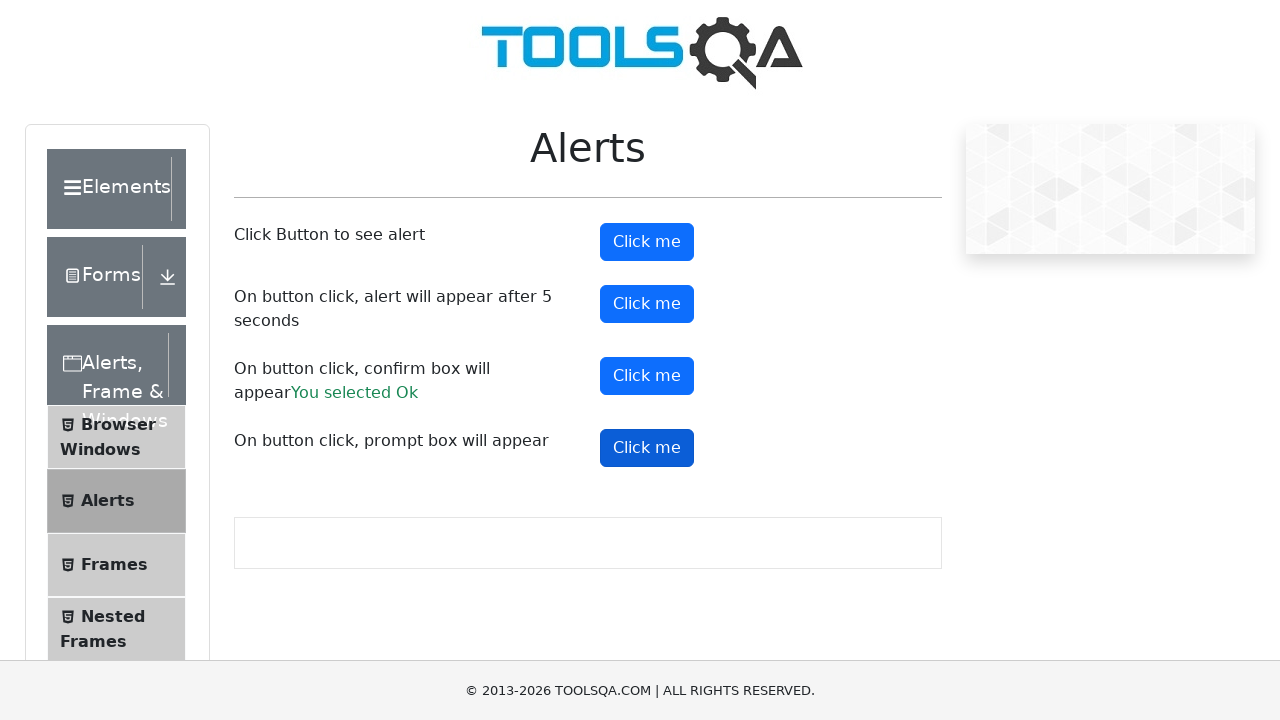

Clicked the prompt button for the second time at (647, 448) on #promtButton
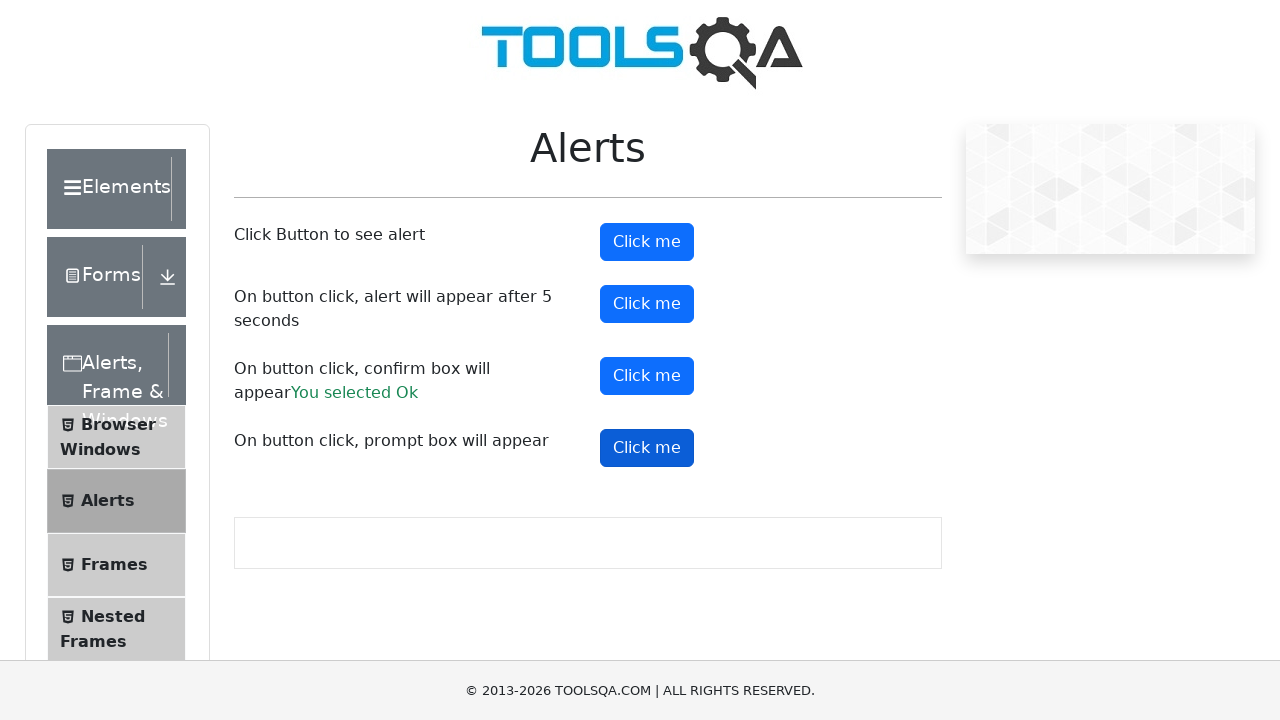

Accepted the second prompt dialog with text input 'Pooja'
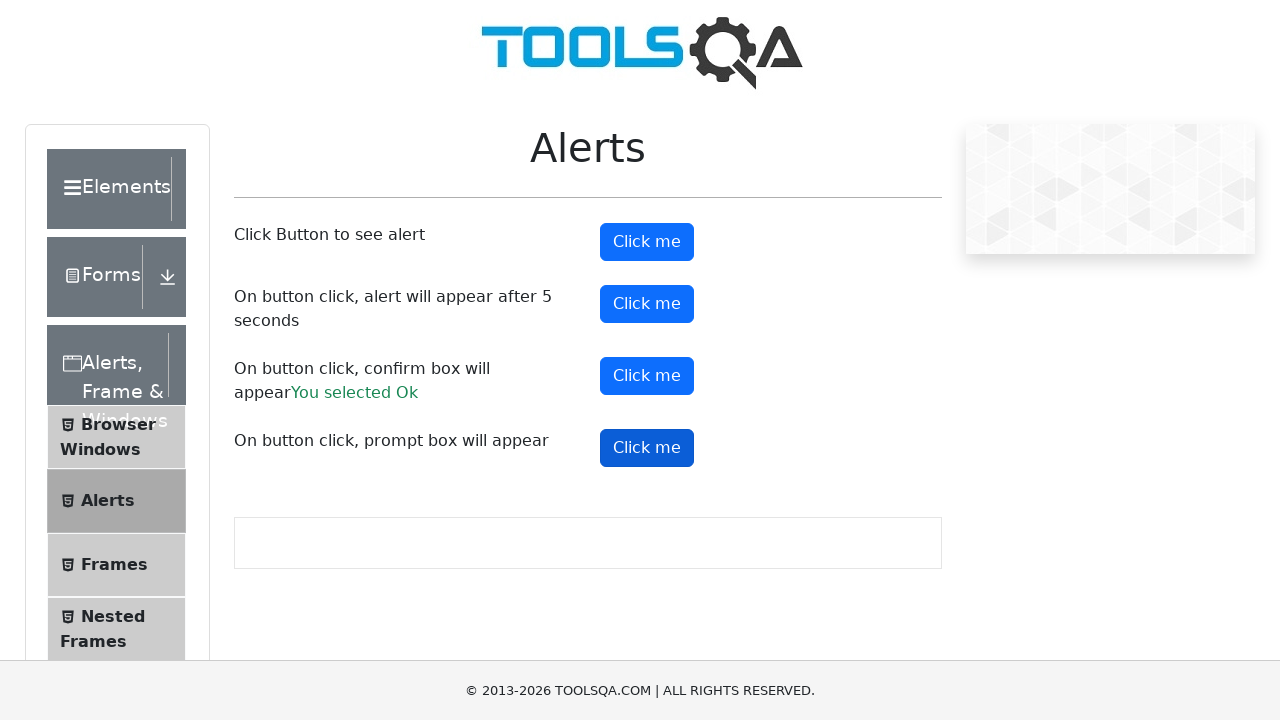

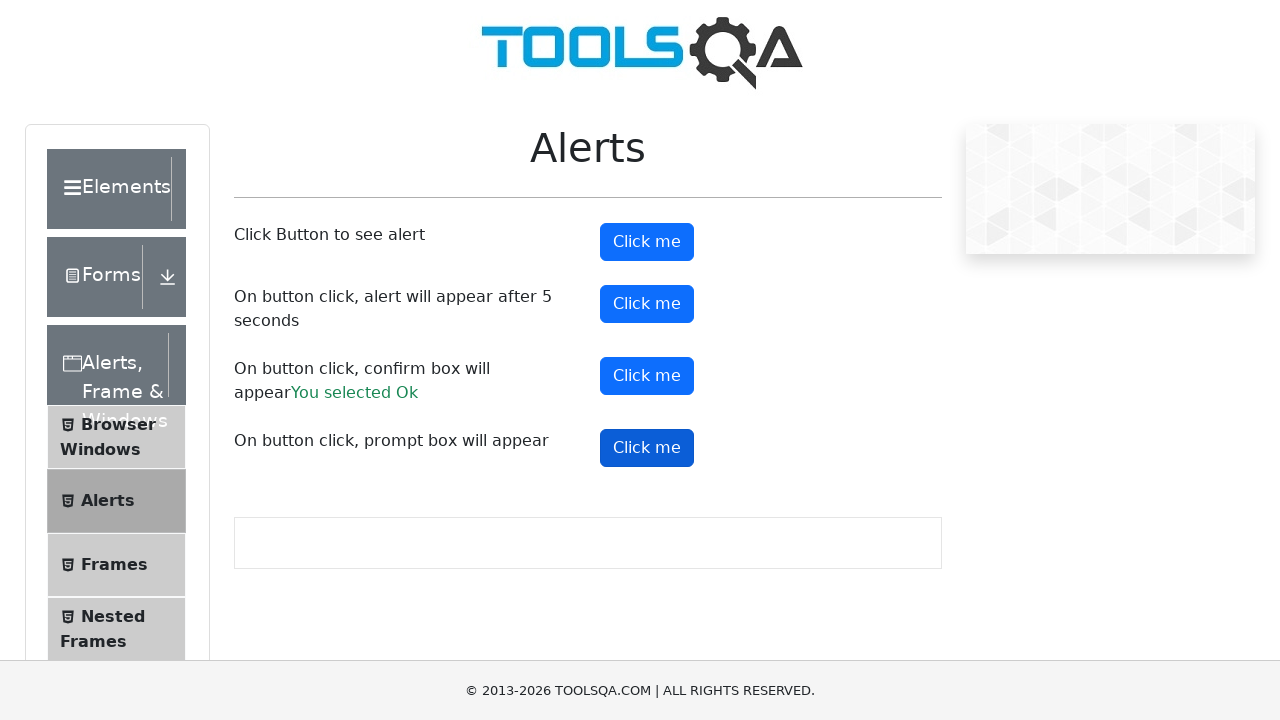